Tests clearing the completed state of all items by checking and unchecking toggle-all

Starting URL: https://demo.playwright.dev/todomvc

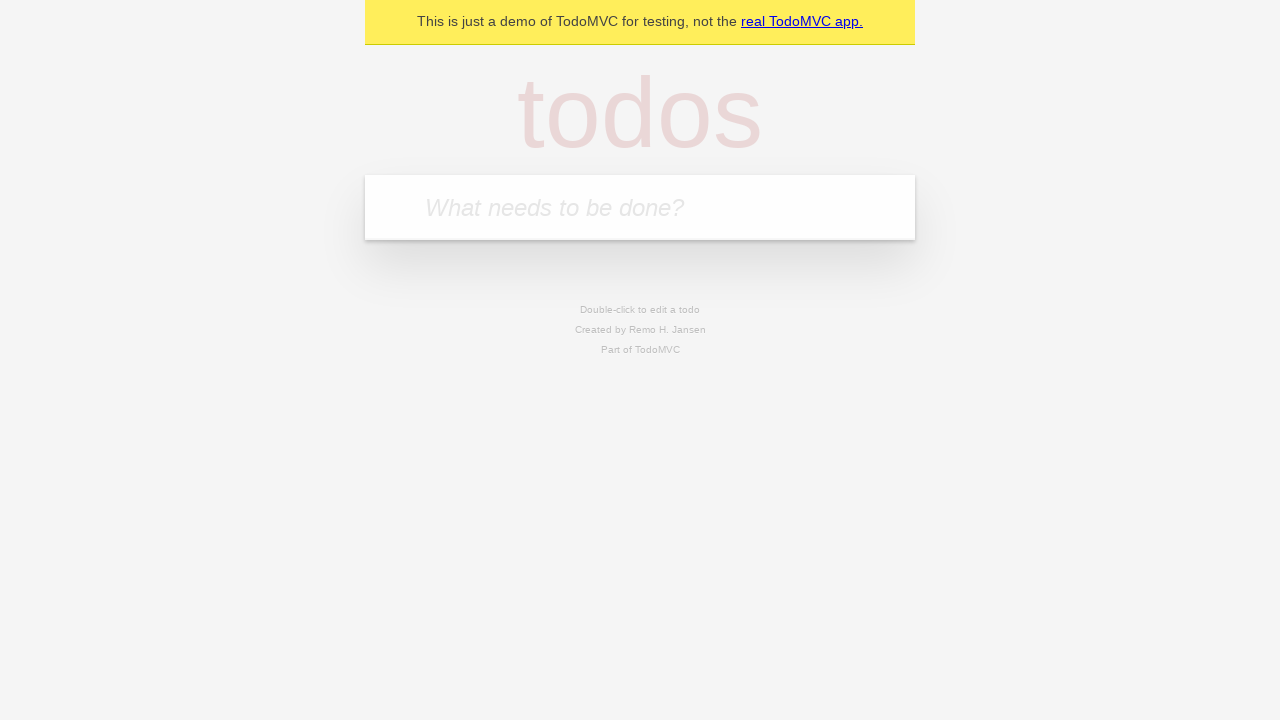

Filled new todo field with 'buy some cheese' on .new-todo
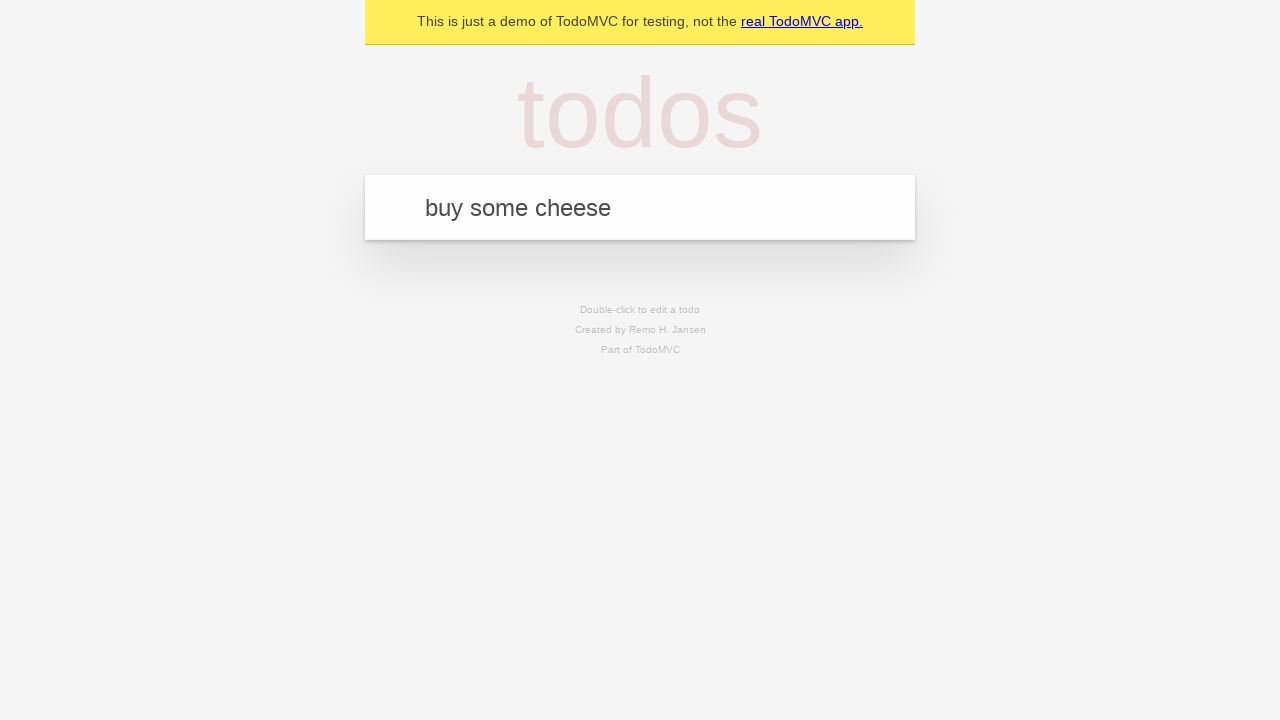

Pressed Enter to add first todo item on .new-todo
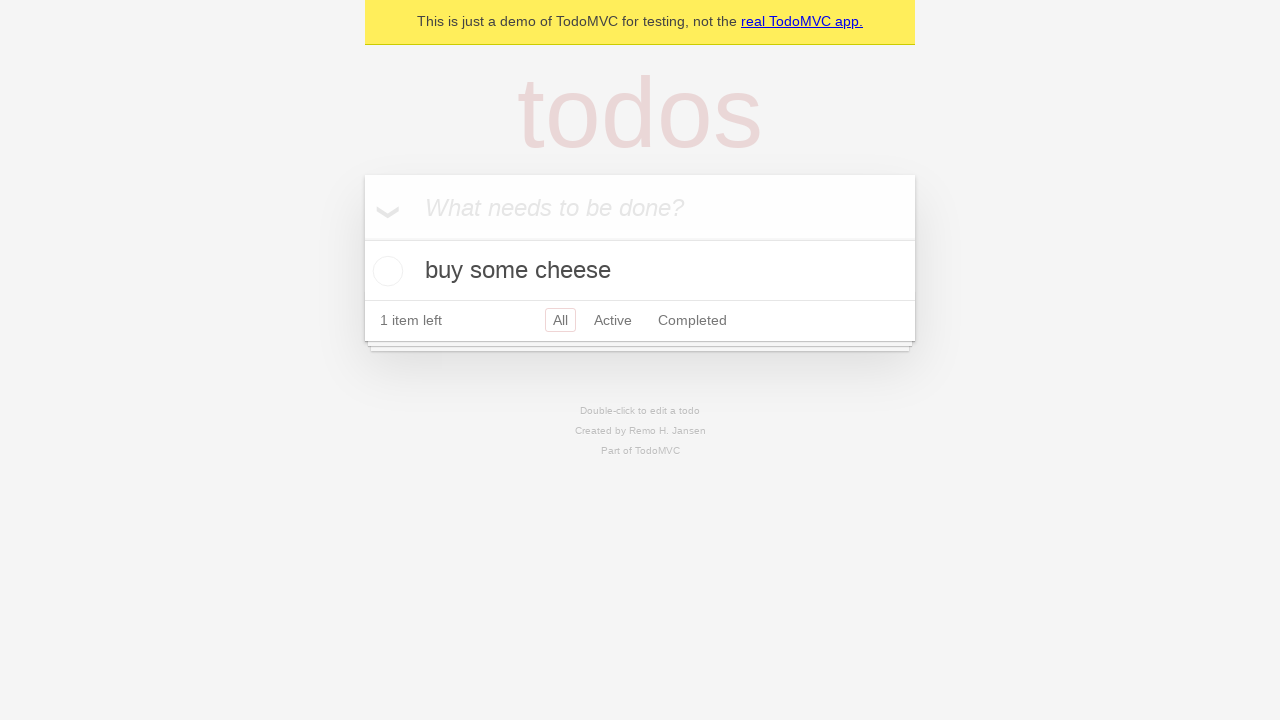

Filled new todo field with 'feed the cat' on .new-todo
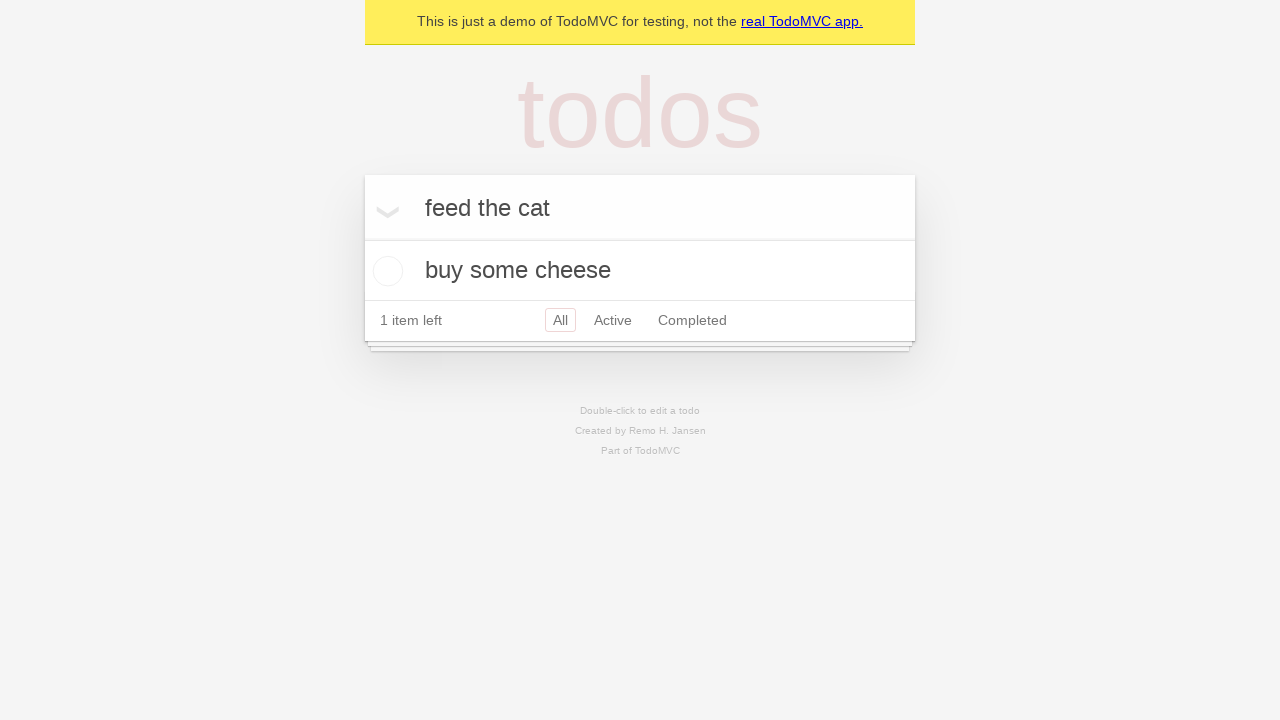

Pressed Enter to add second todo item on .new-todo
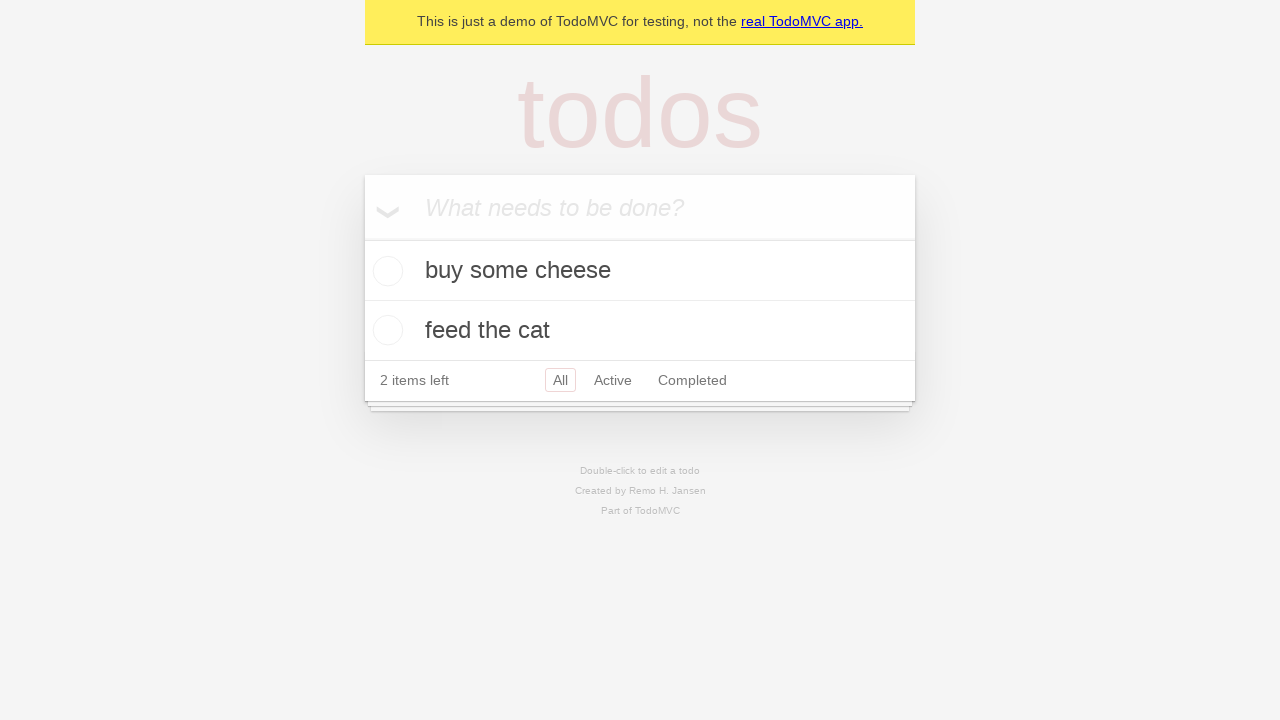

Filled new todo field with 'book a doctors appointment' on .new-todo
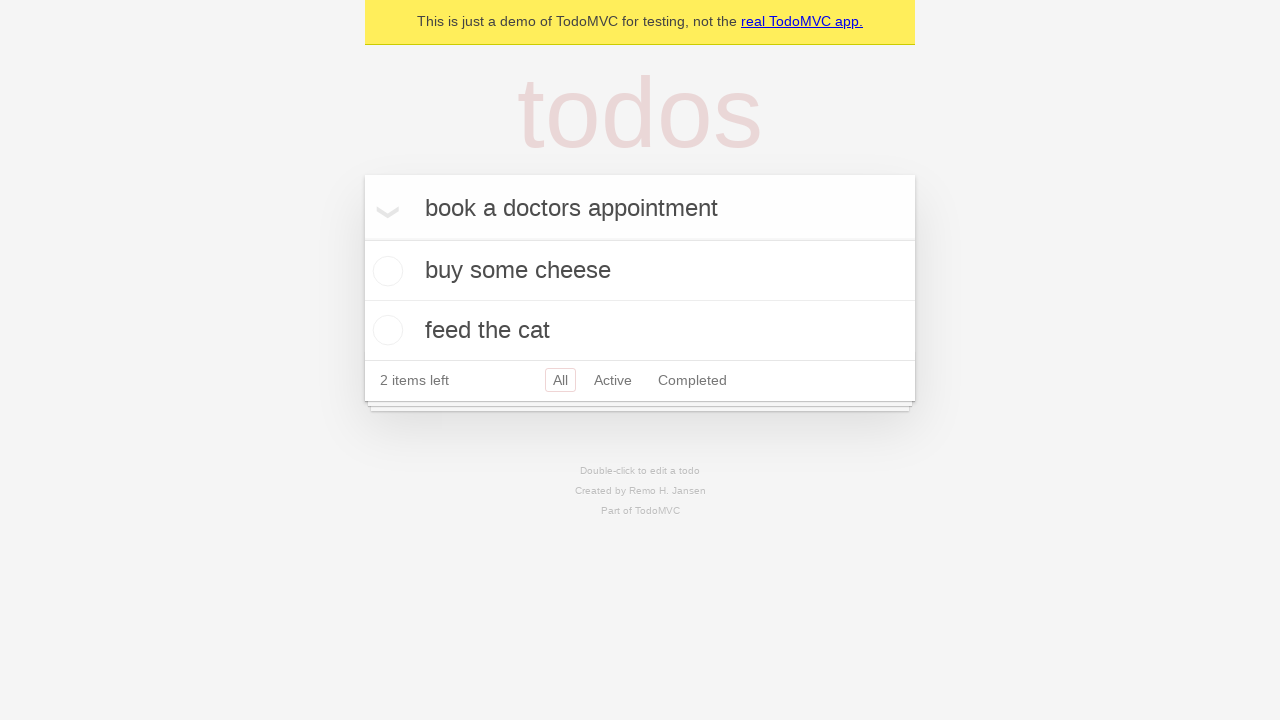

Pressed Enter to add third todo item on .new-todo
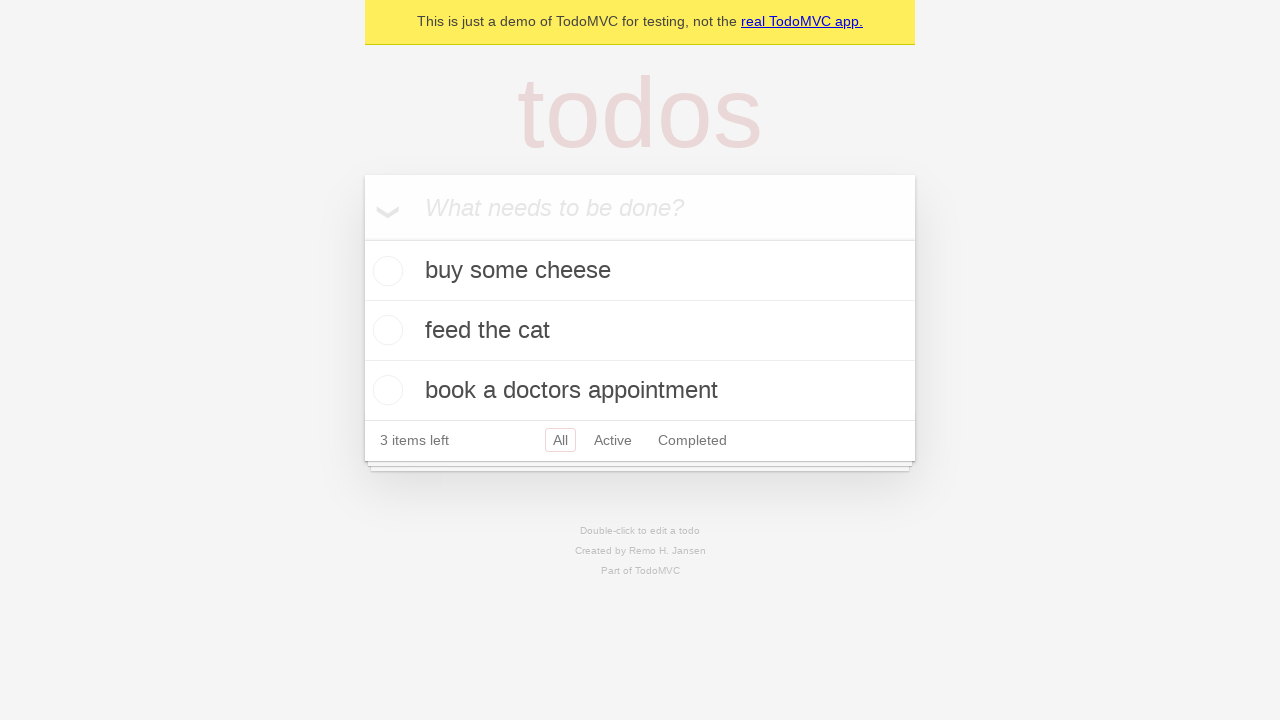

Checked toggle-all to mark all items as completed at (362, 238) on .toggle-all
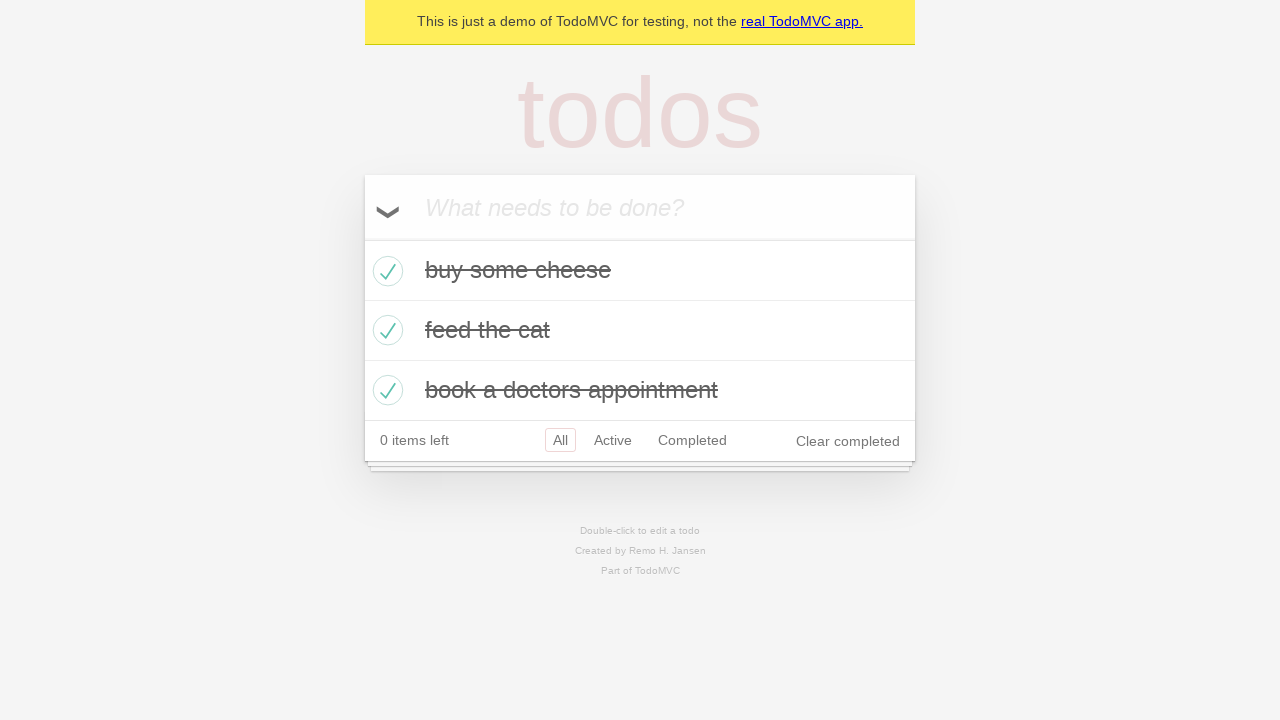

Unchecked toggle-all to clear completed state of all items at (362, 238) on .toggle-all
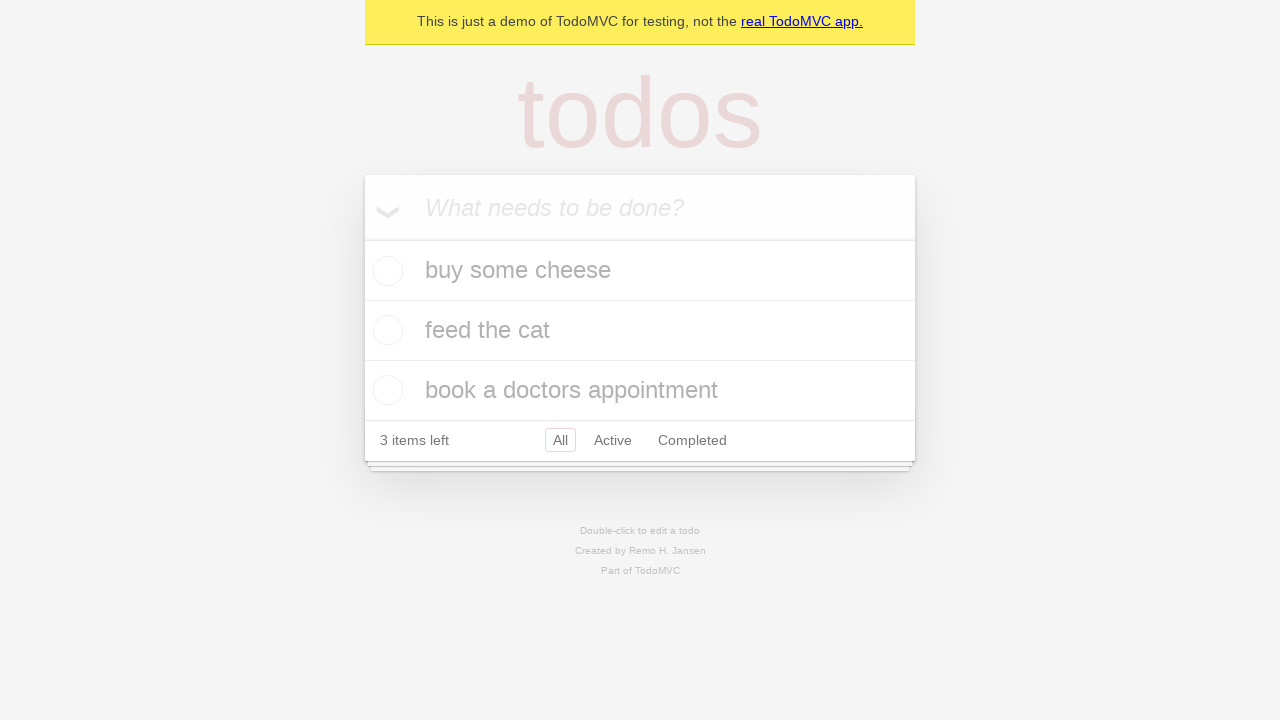

Verified that todo items are displayed in the list
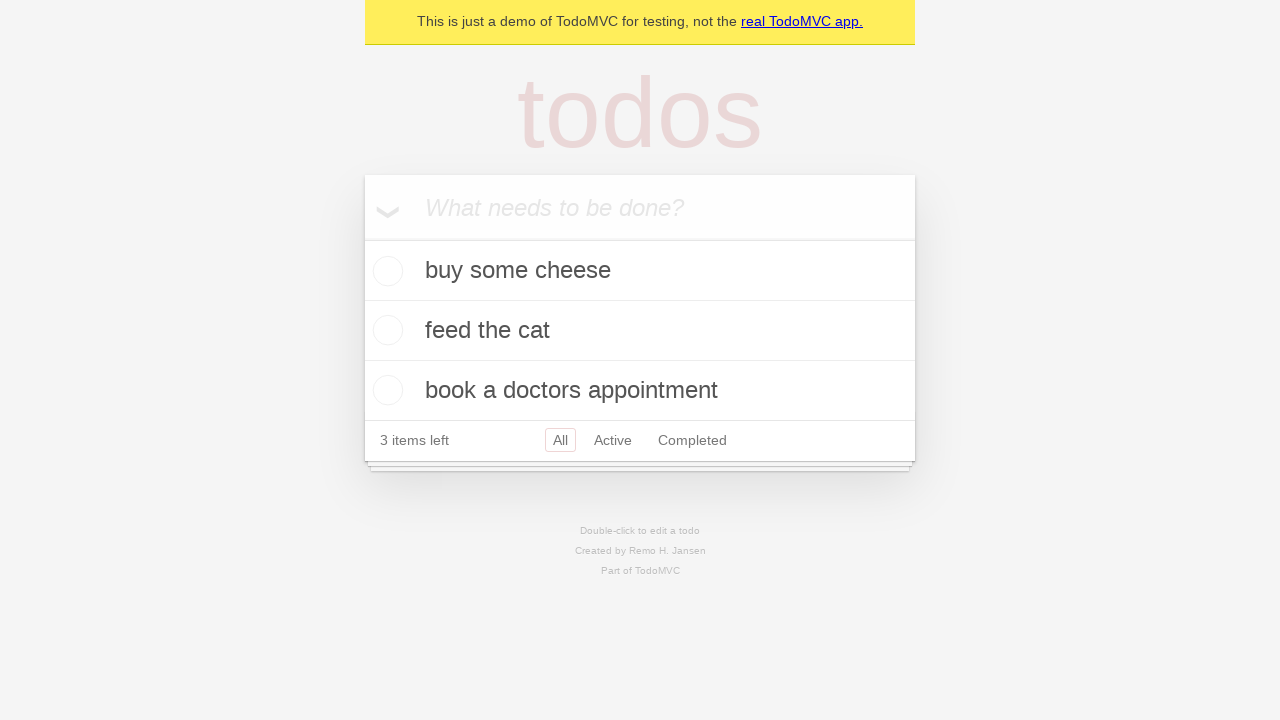

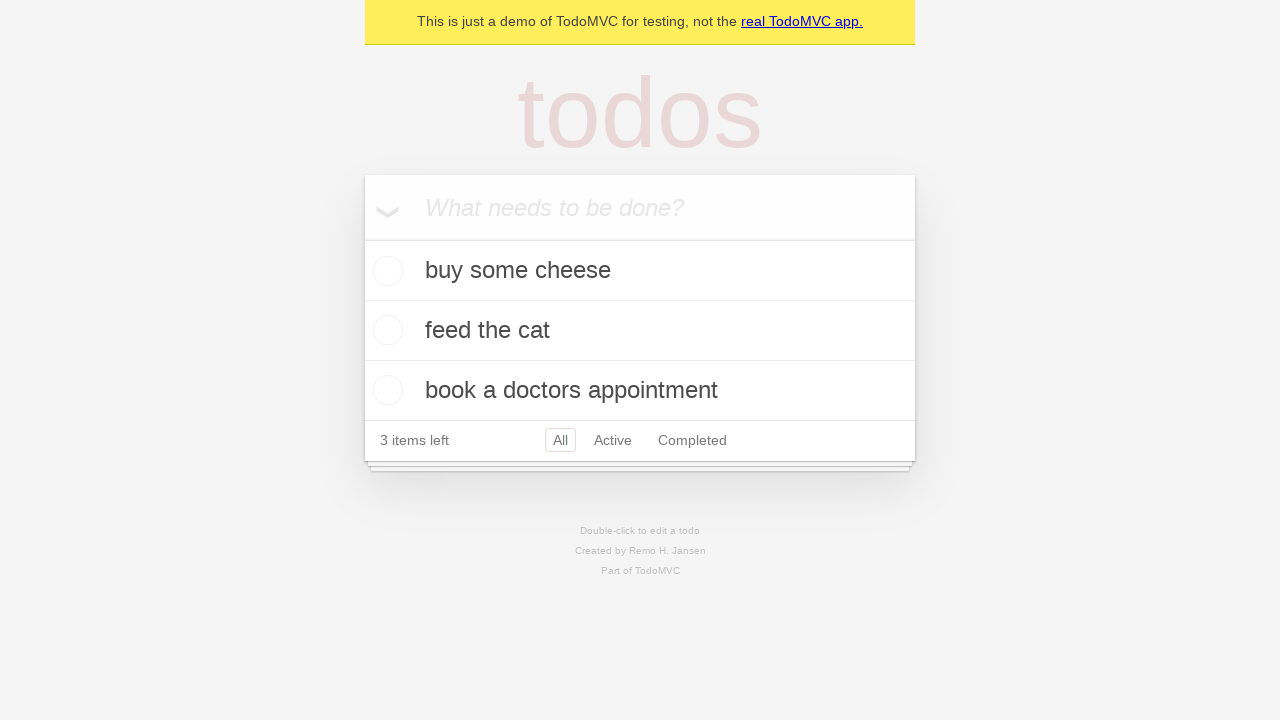